Tests 3ddd.ru website navigation by clicking the 3D Models button and verifying the URL

Starting URL: https://3ddd.ru/

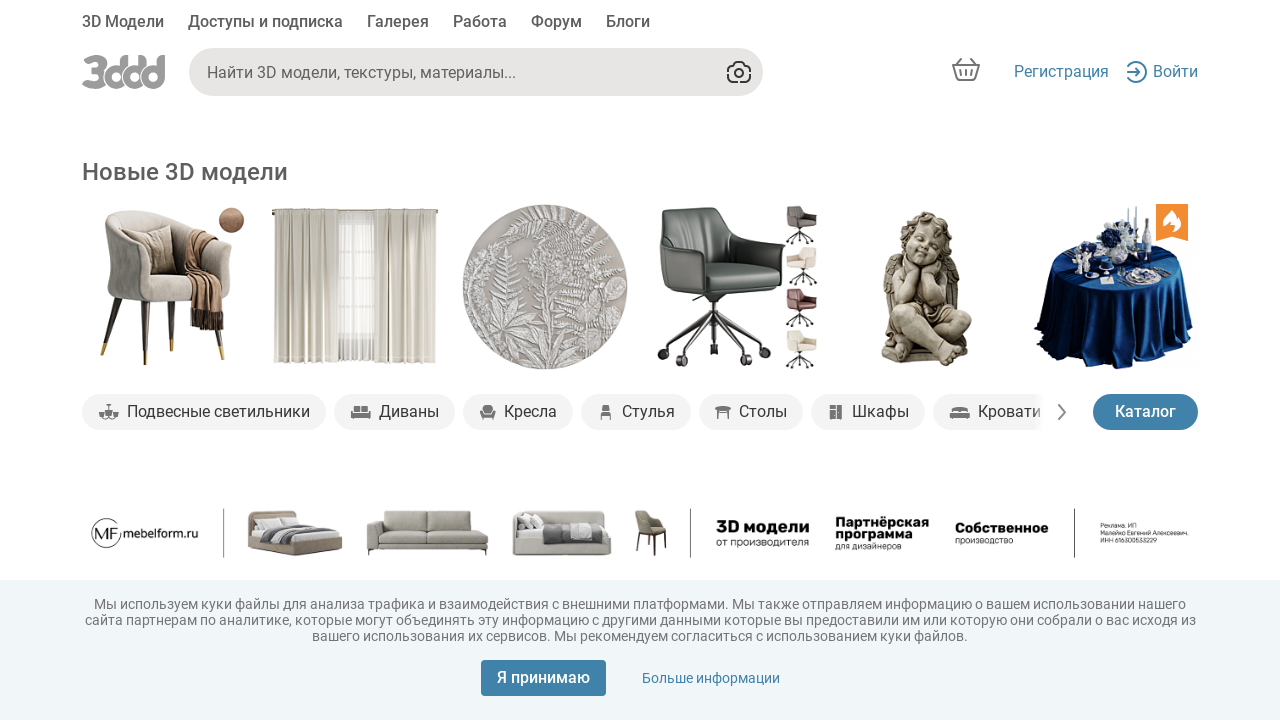

Clicked the 3D Models button at (123, 24) on xpath=//*[text()='3D Модели']
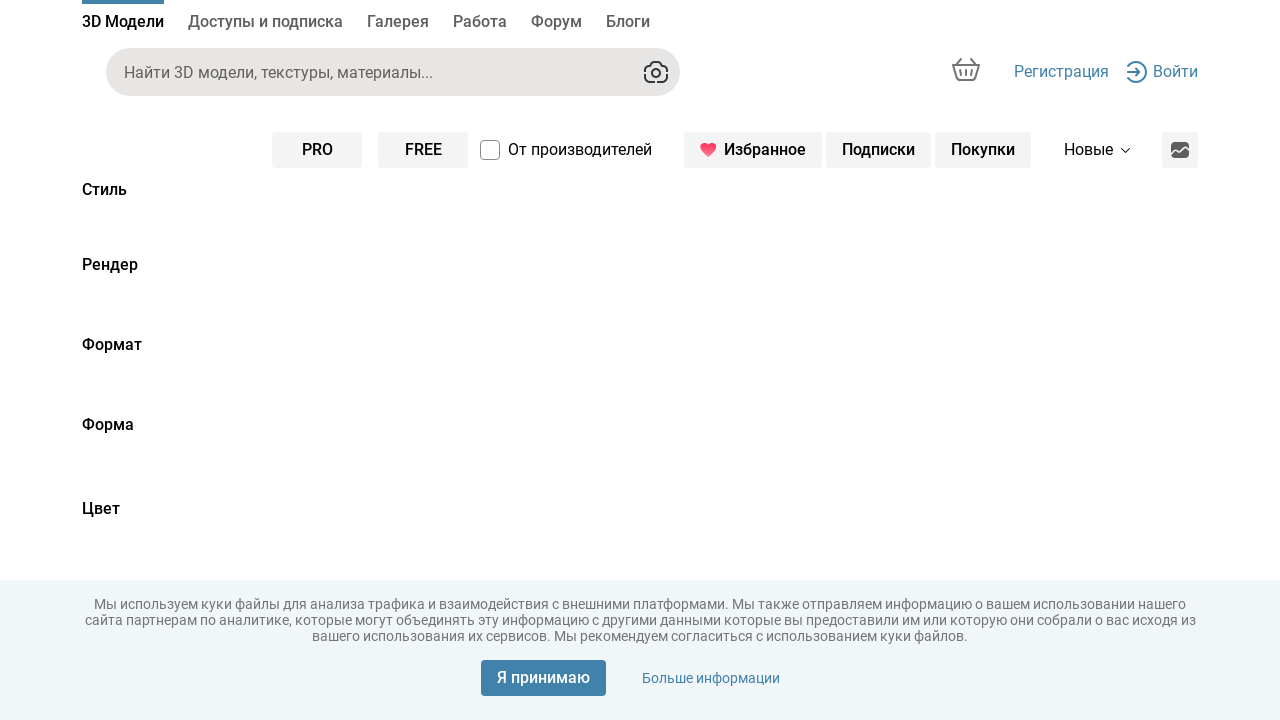

Page navigated to 3D Models section
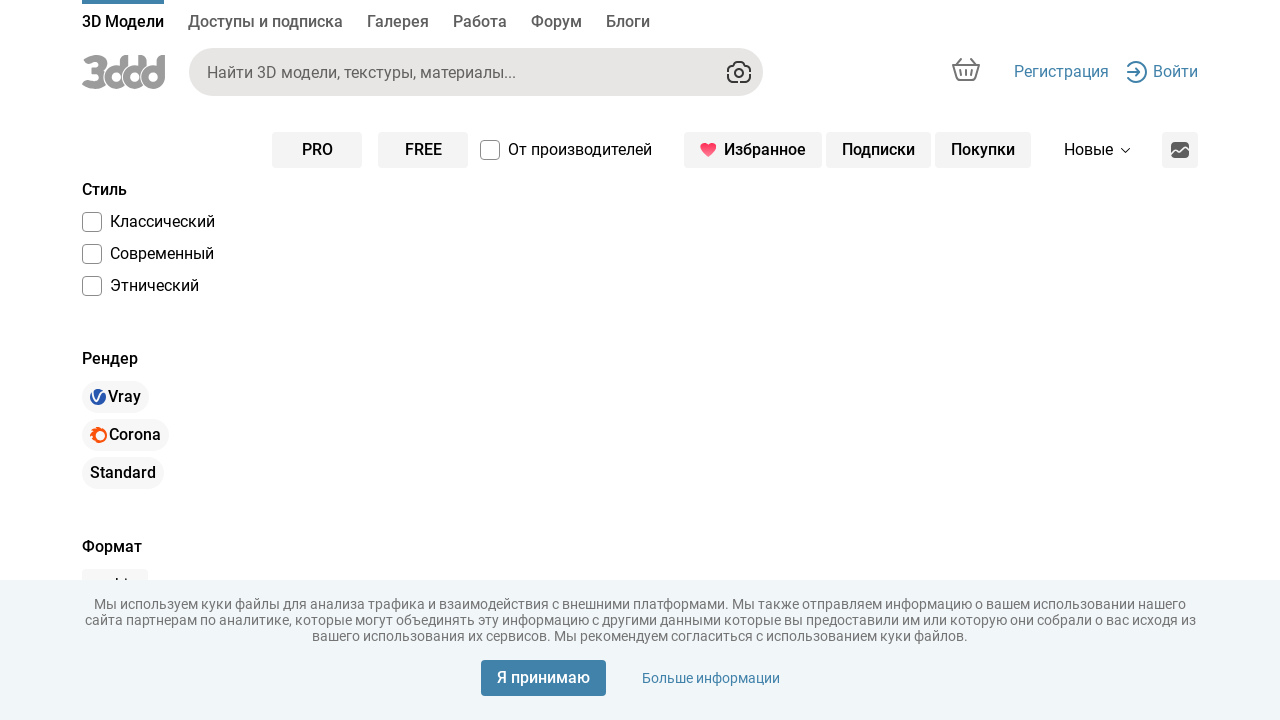

Verified URL is https://3ddd.ru/3dmodels
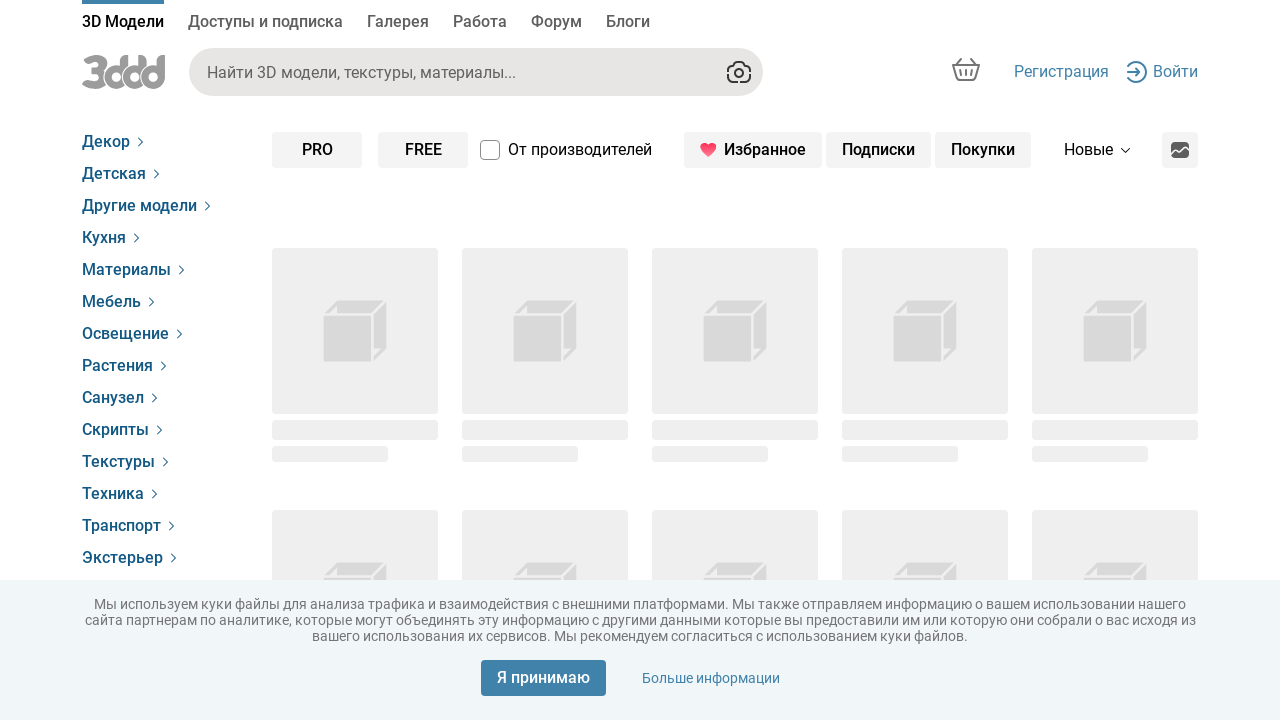

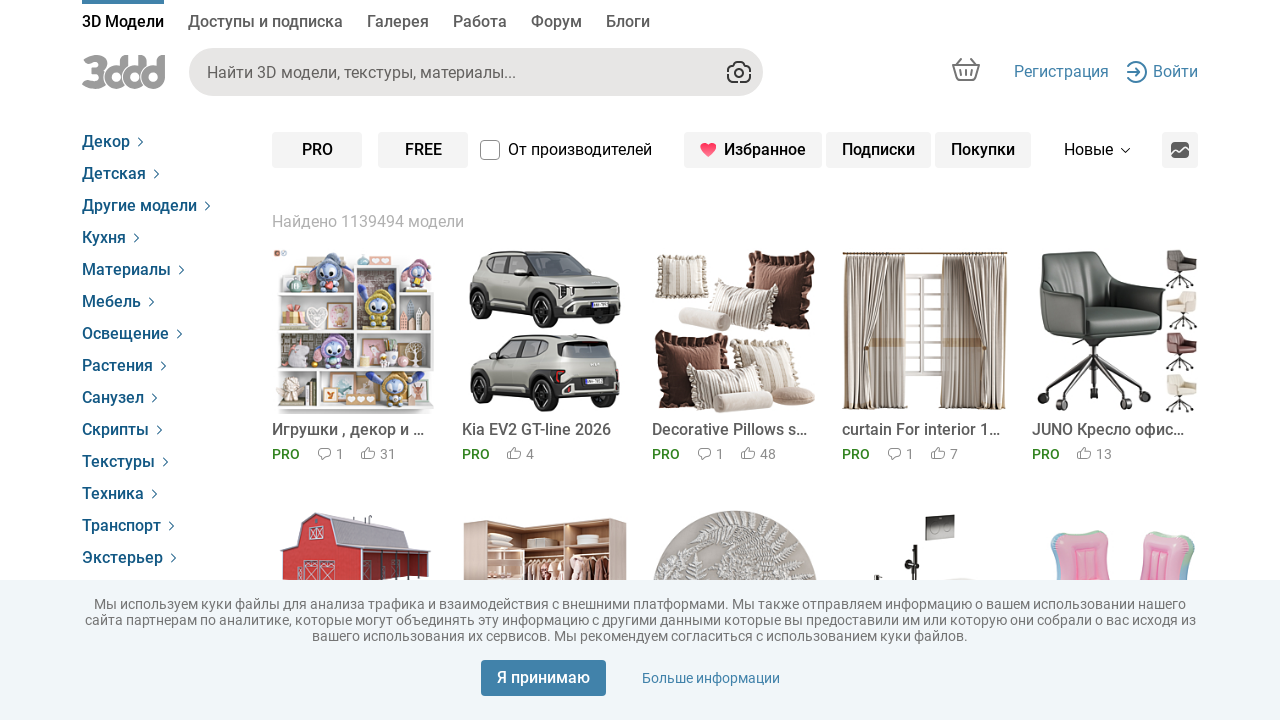